Tests browser back button navigation between different filter views (All, Active, Completed).

Starting URL: https://demo.playwright.dev/todomvc

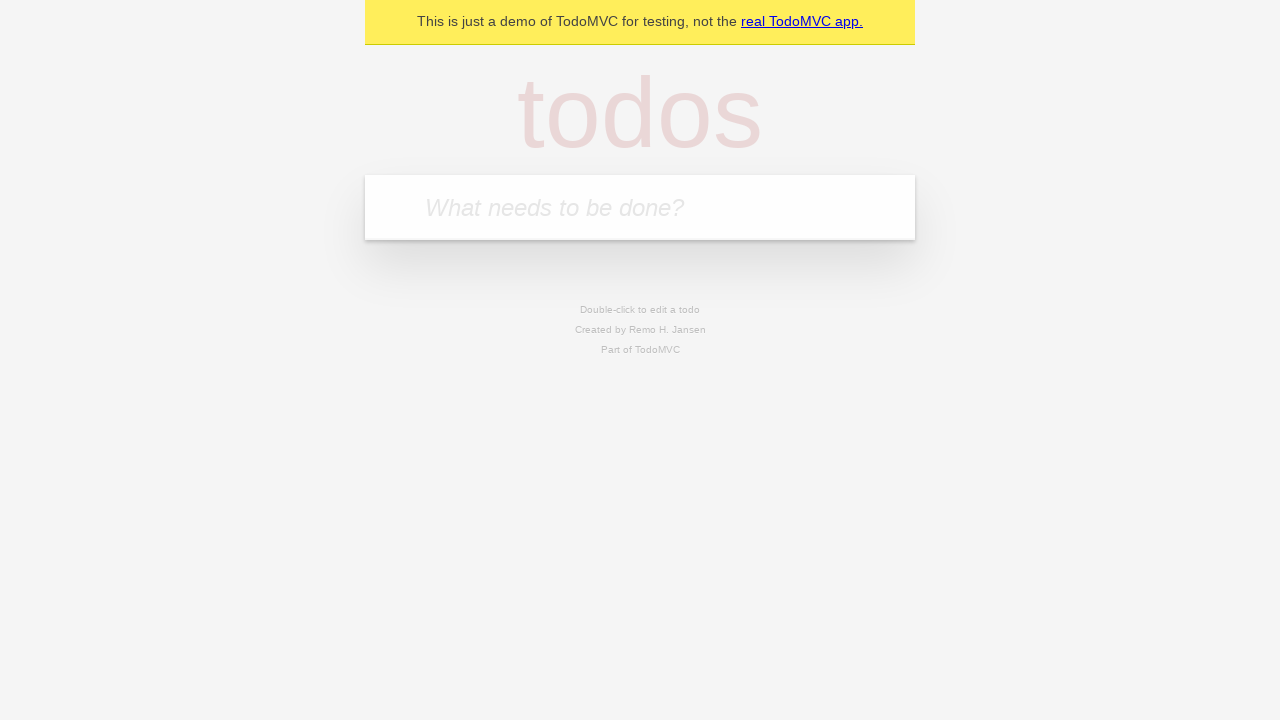

Filled todo input with 'buy some cheese' on internal:attr=[placeholder="What needs to be done?"i]
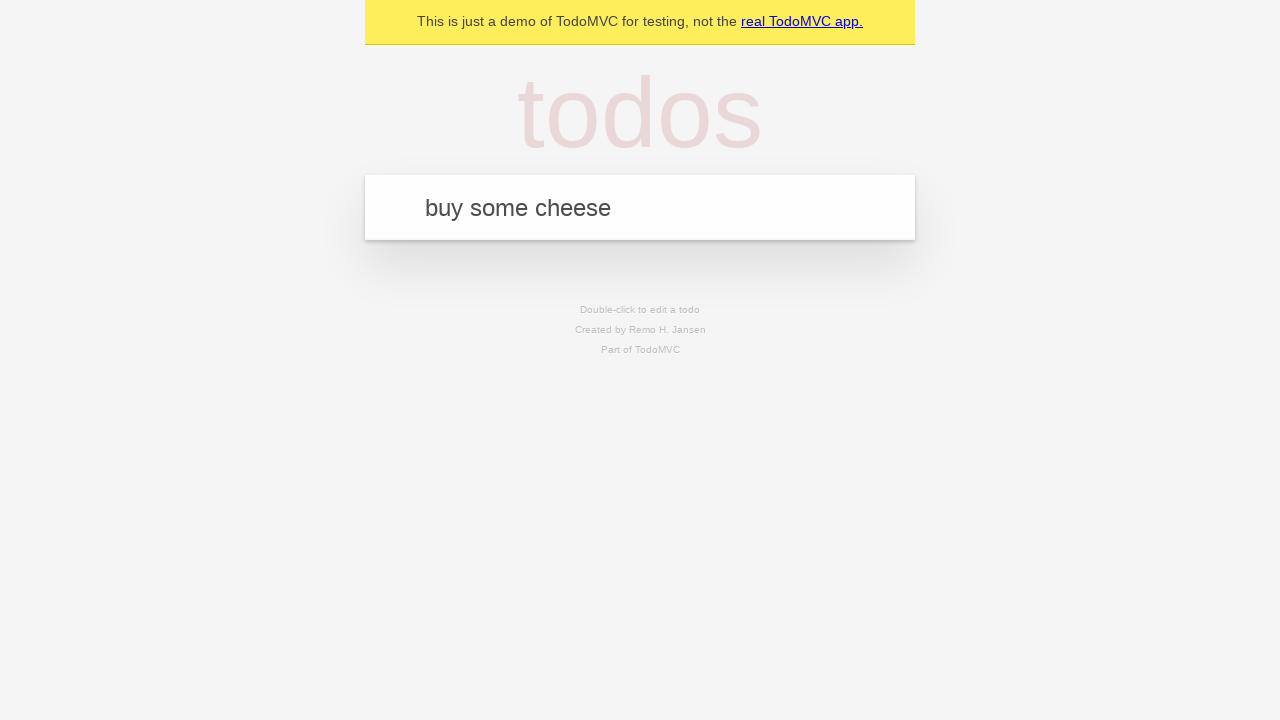

Pressed Enter to add first todo on internal:attr=[placeholder="What needs to be done?"i]
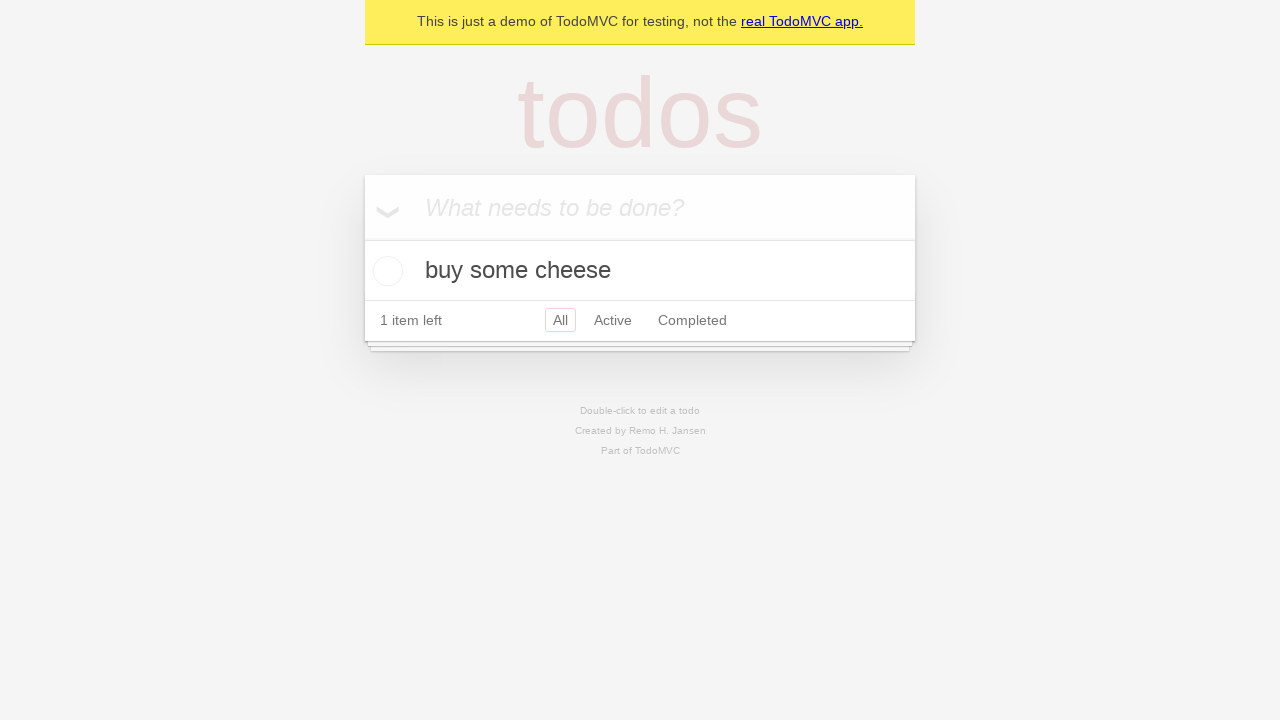

Filled todo input with 'feed the cat' on internal:attr=[placeholder="What needs to be done?"i]
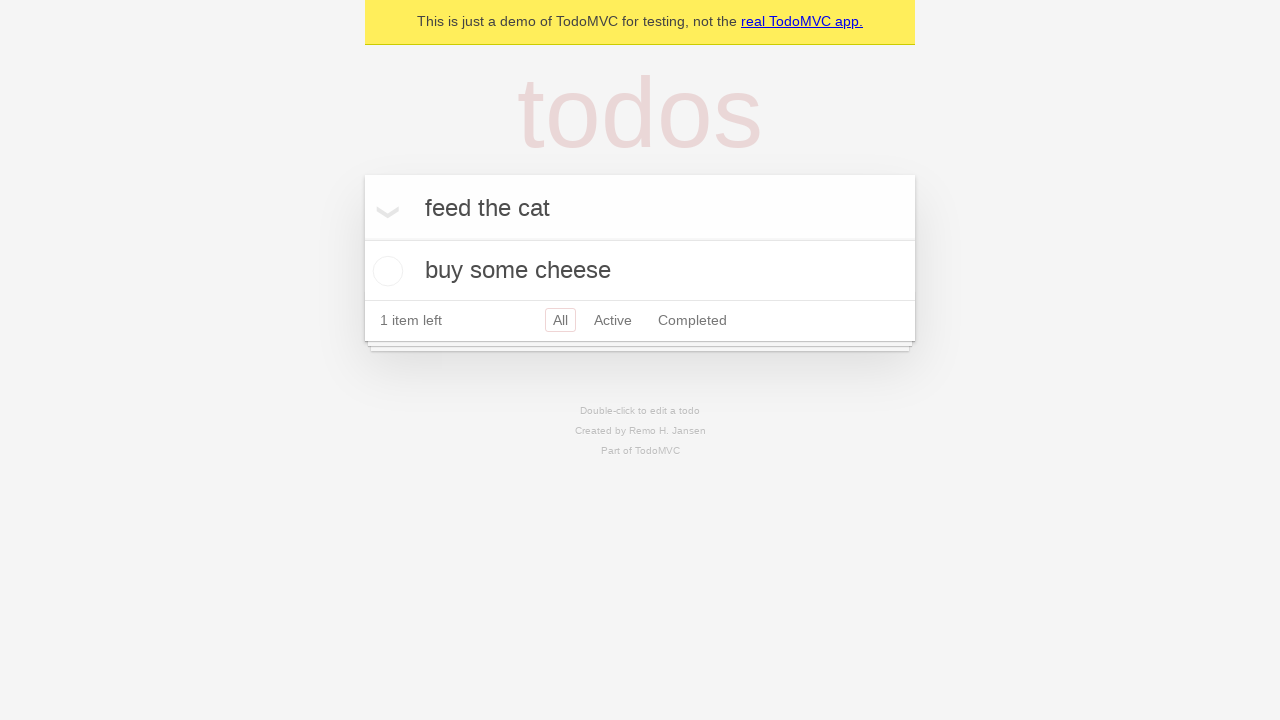

Pressed Enter to add second todo on internal:attr=[placeholder="What needs to be done?"i]
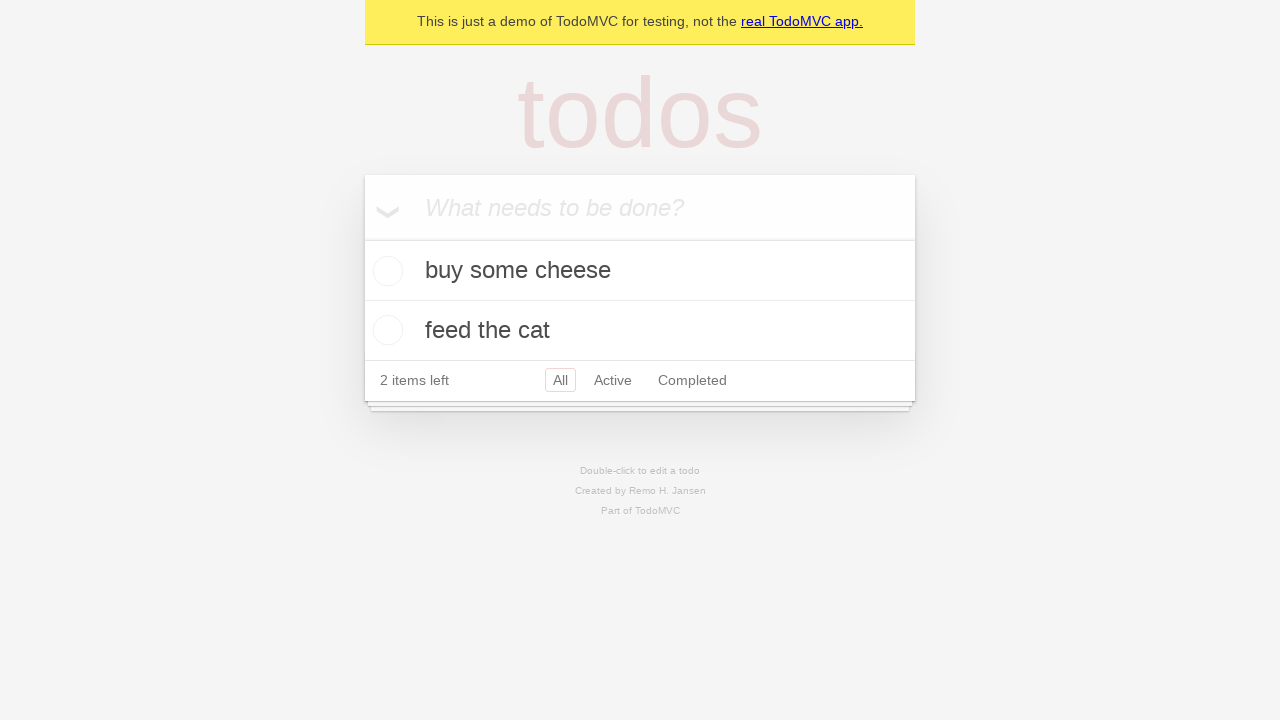

Filled todo input with 'book a doctors appointment' on internal:attr=[placeholder="What needs to be done?"i]
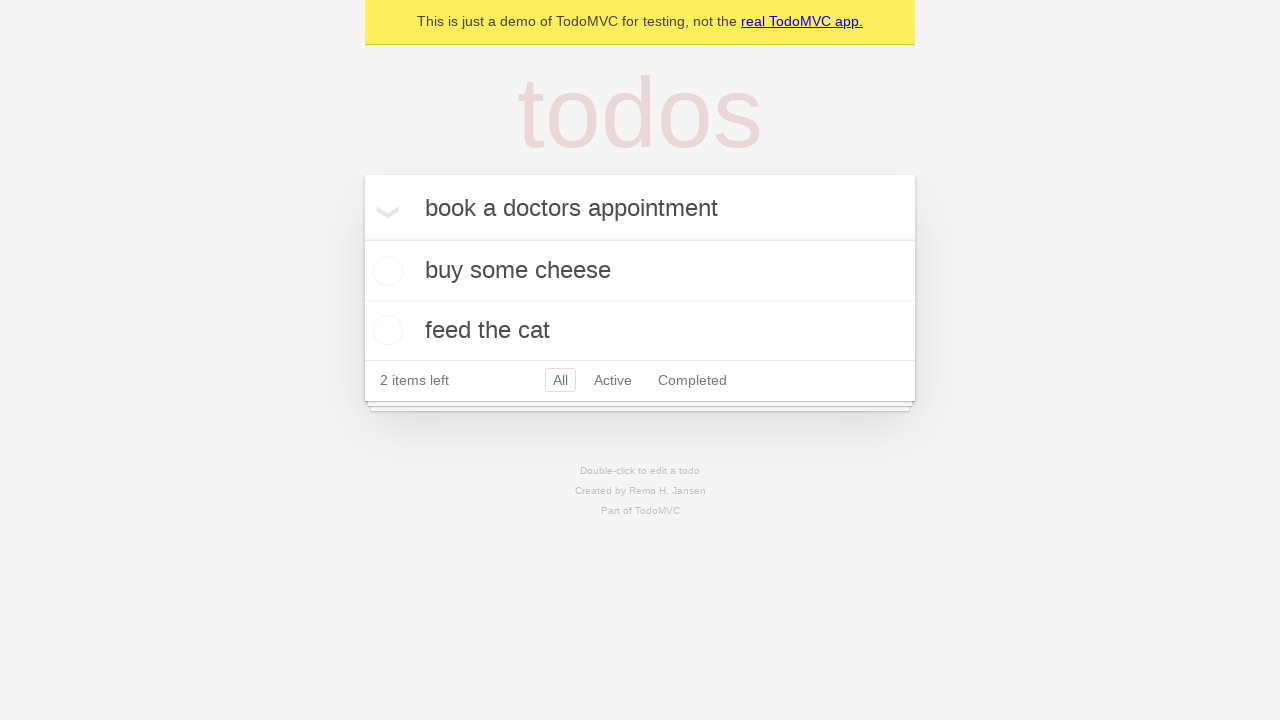

Pressed Enter to add third todo on internal:attr=[placeholder="What needs to be done?"i]
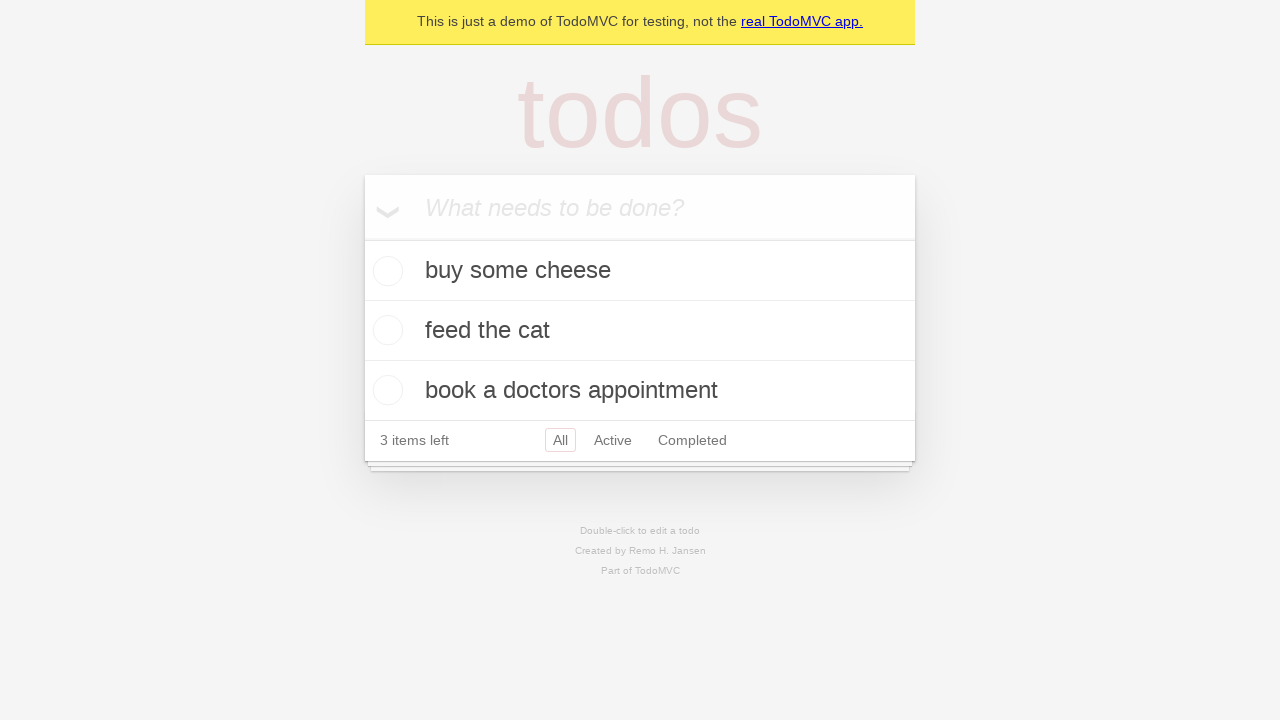

Checked the second todo item at (385, 330) on internal:testid=[data-testid="todo-item"s] >> nth=1 >> internal:role=checkbox
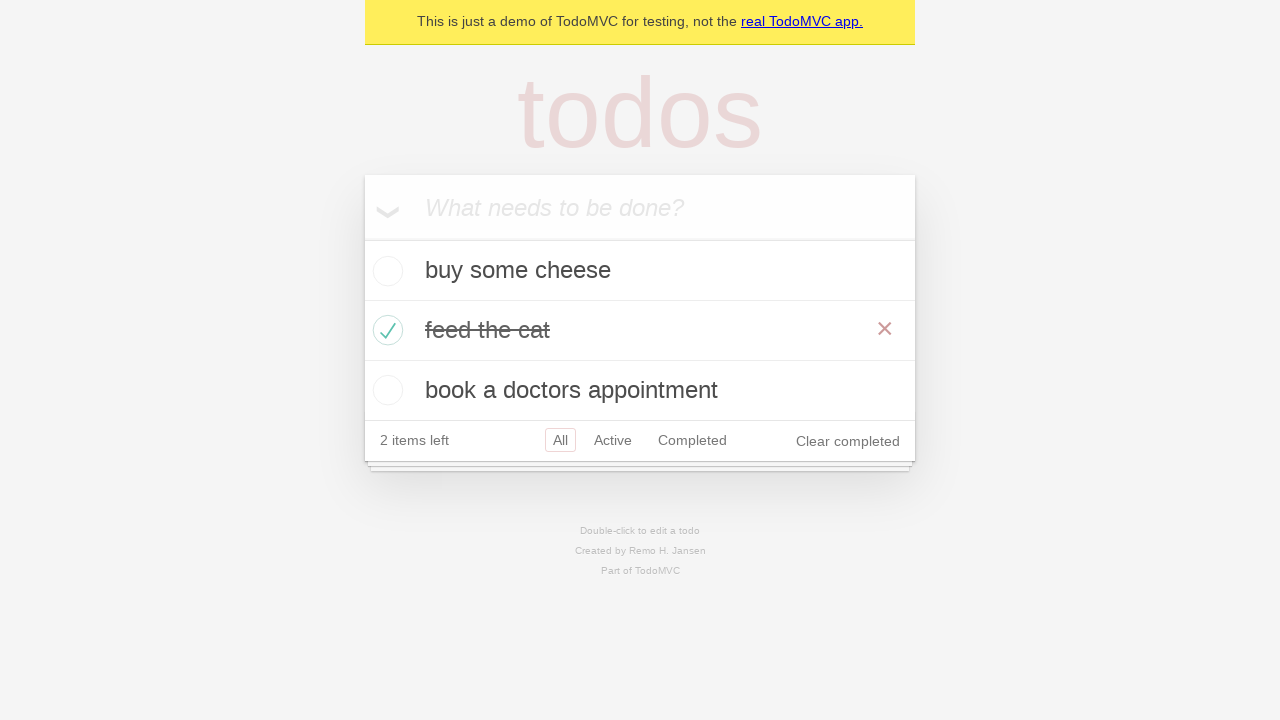

Clicked 'All' filter link at (560, 440) on internal:role=link[name="All"i]
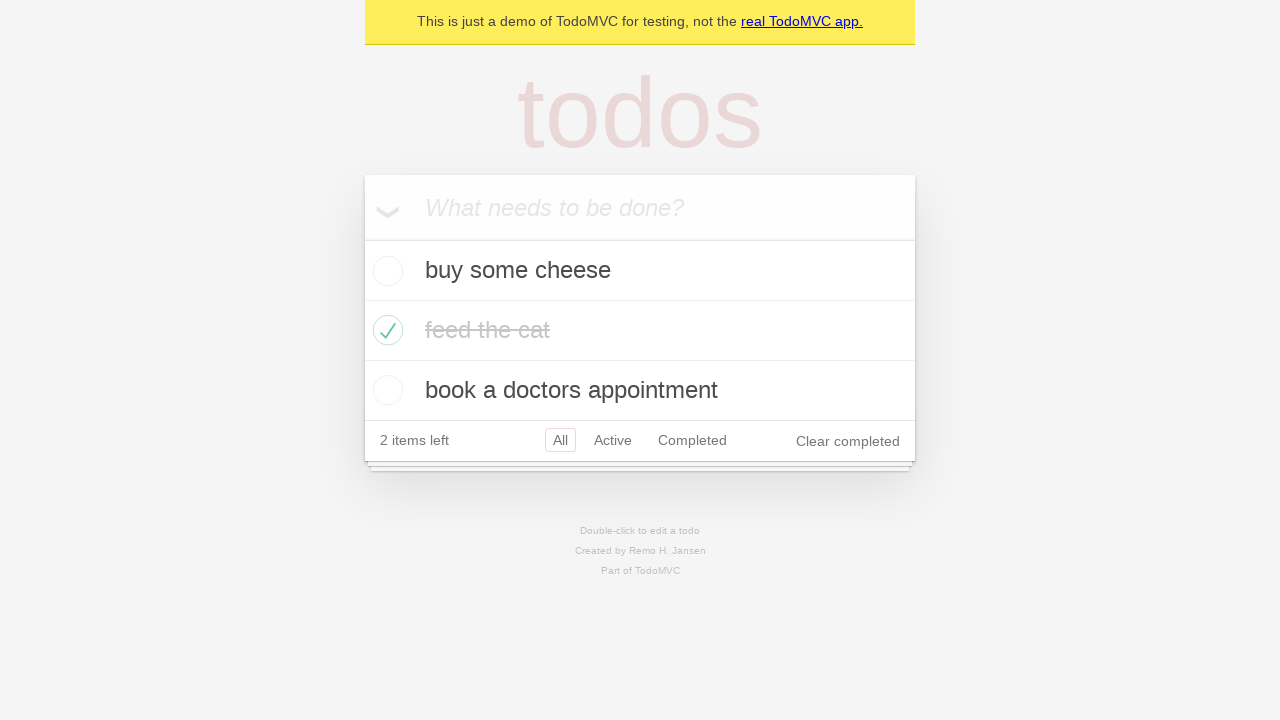

Clicked 'Active' filter link at (613, 440) on internal:role=link[name="Active"i]
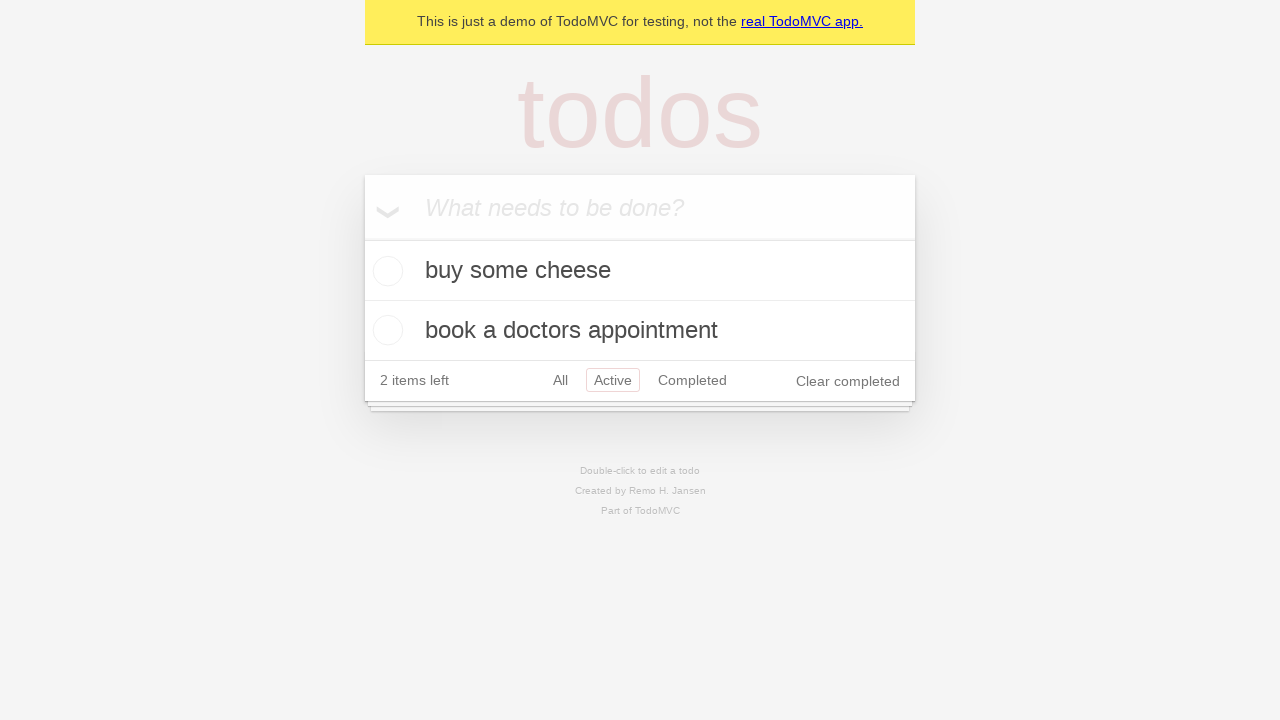

Clicked 'Completed' filter link at (692, 380) on internal:role=link[name="Completed"i]
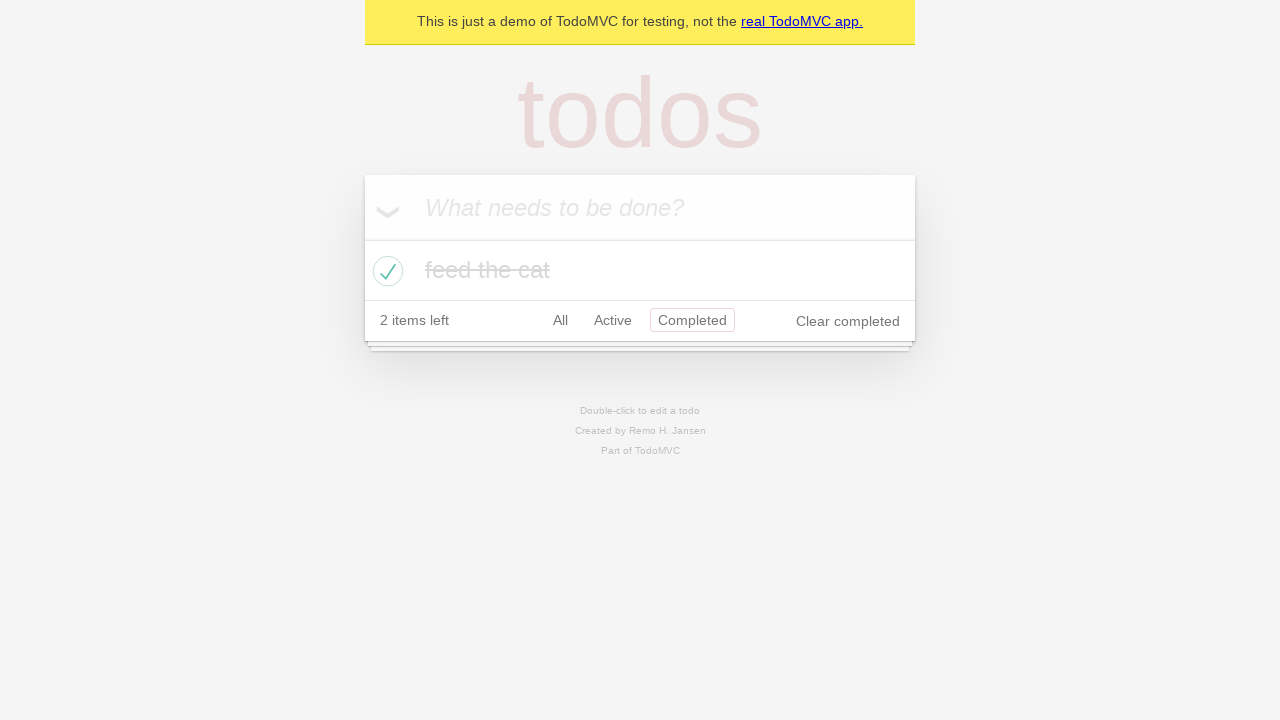

Used browser back button to navigate from Completed to Active filter view
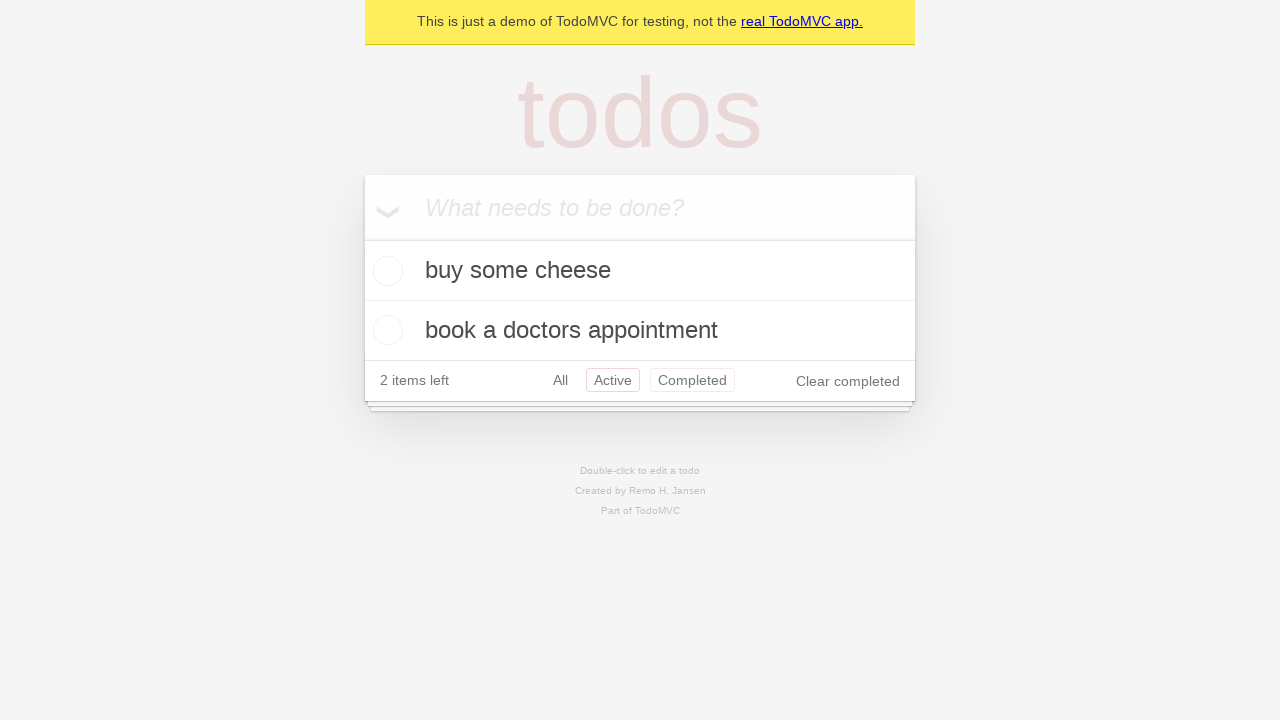

Used browser back button to navigate from Active to All filter view
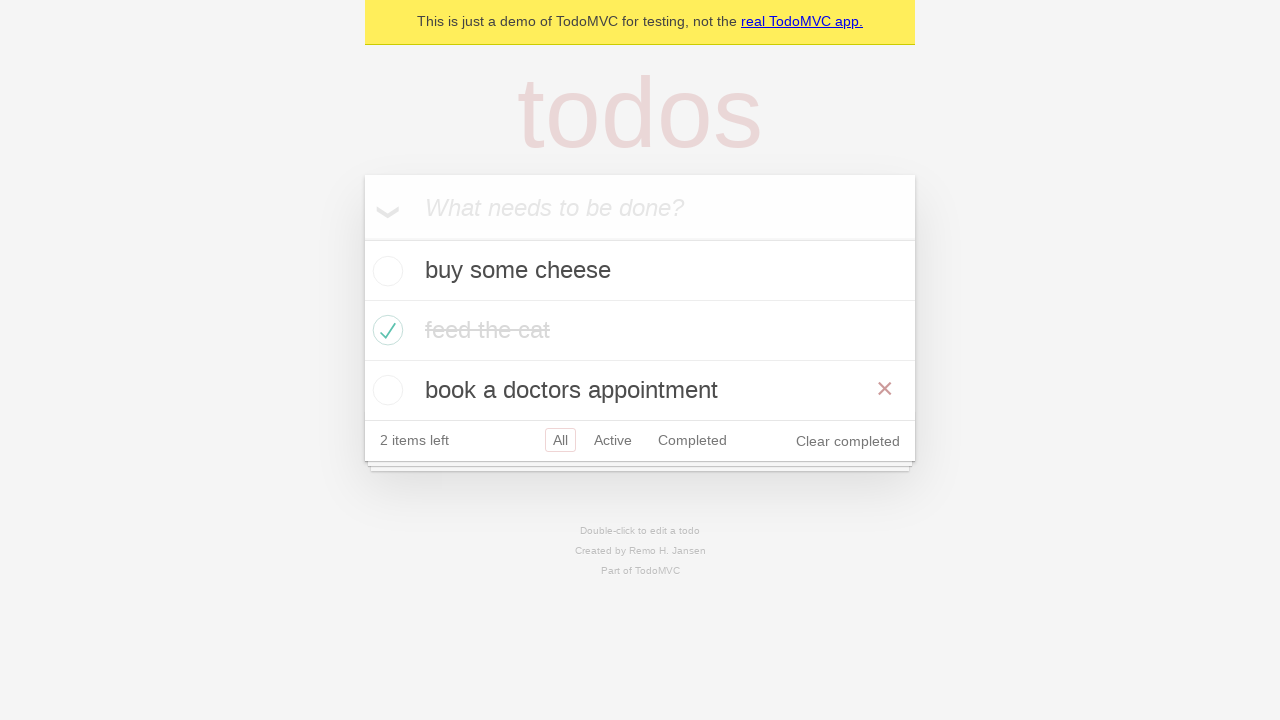

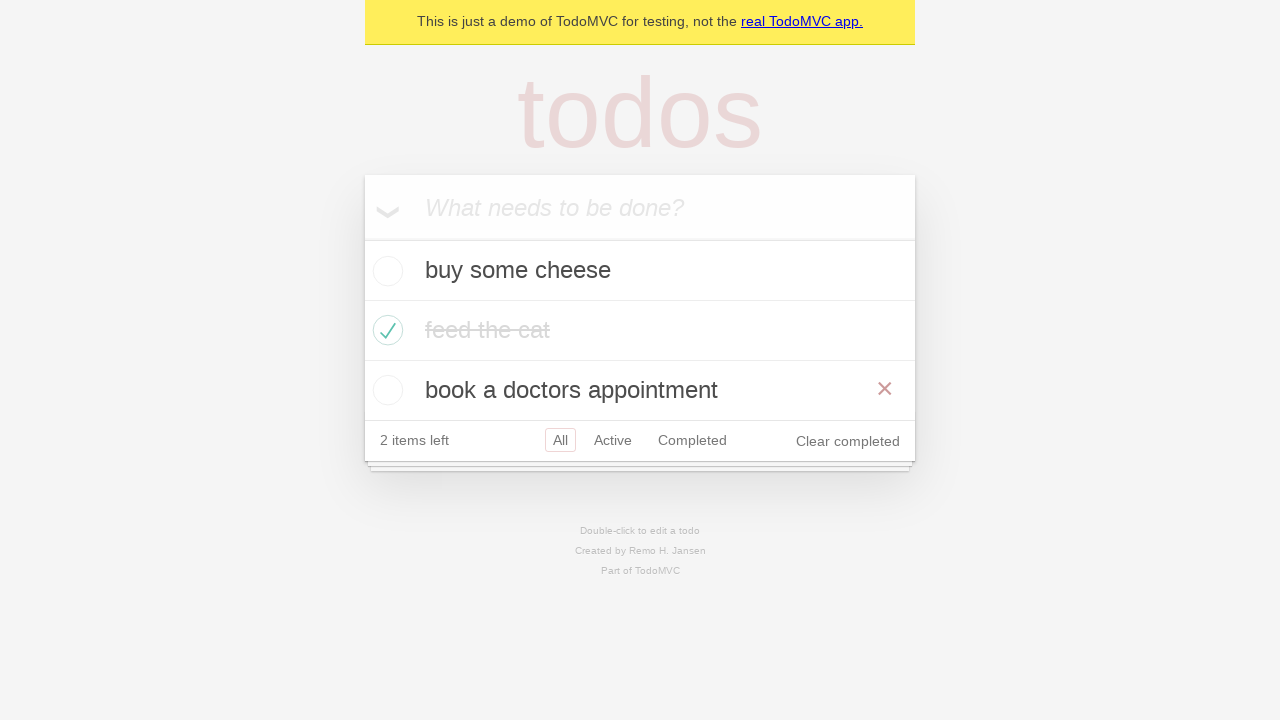